Navigates to a software testing practice page, clicks on the "Selenium Practice page" link, and verifies that a specific table cell element is present by checking its background color CSS property.

Starting URL: http://softwaretesting-guru.blogspot.com/p/main-page.html

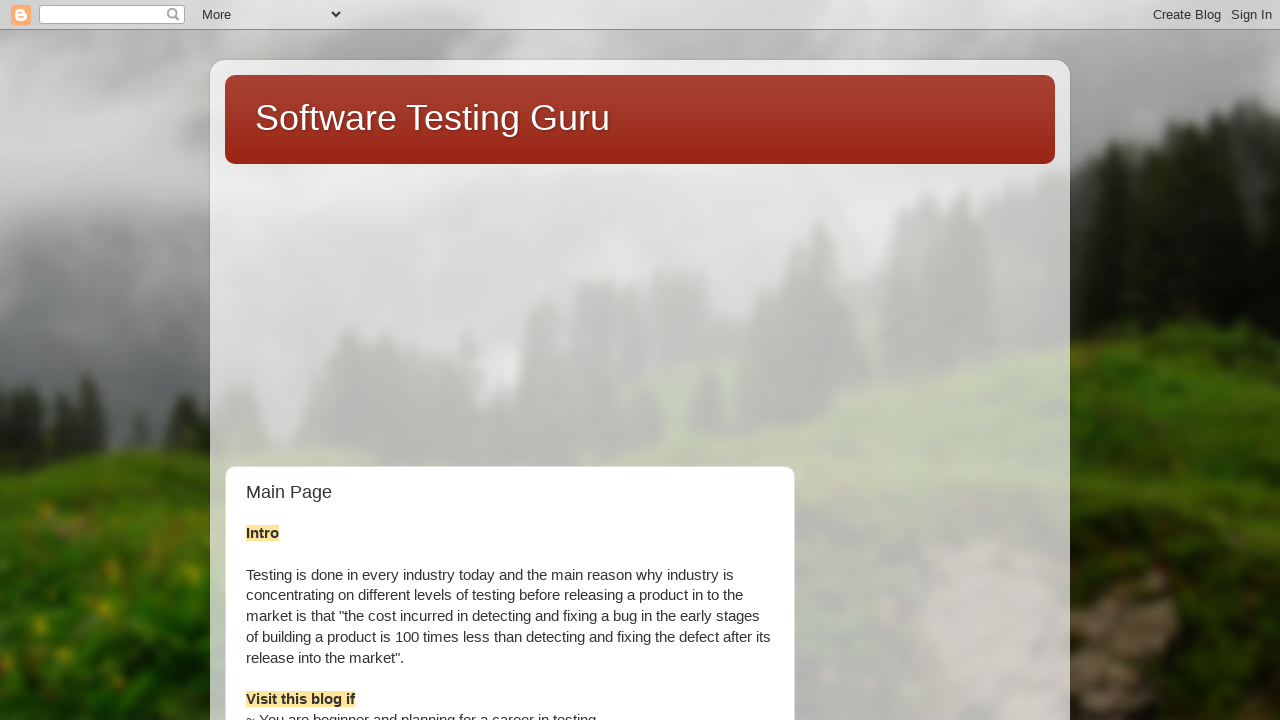

Navigated to the software testing practice main page
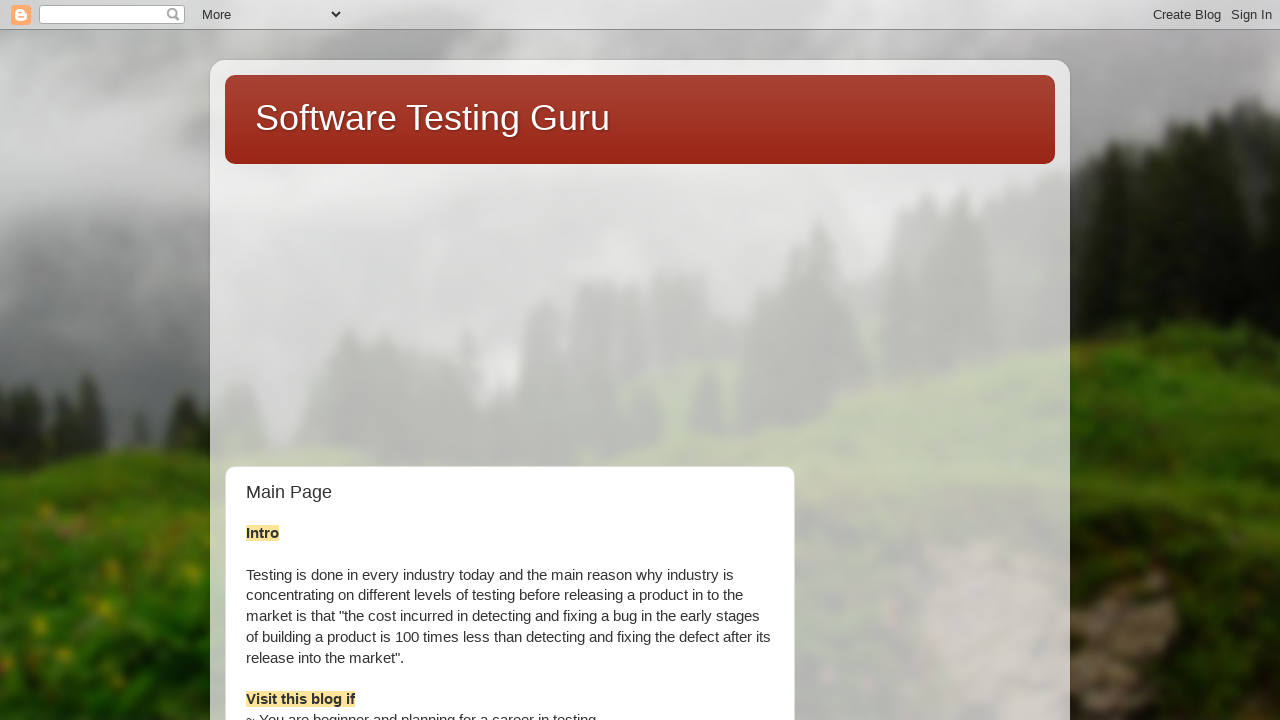

Clicked on the 'Selenium Practice page' link at (895, 360) on xpath=//a[text()='Selenium Practice page']
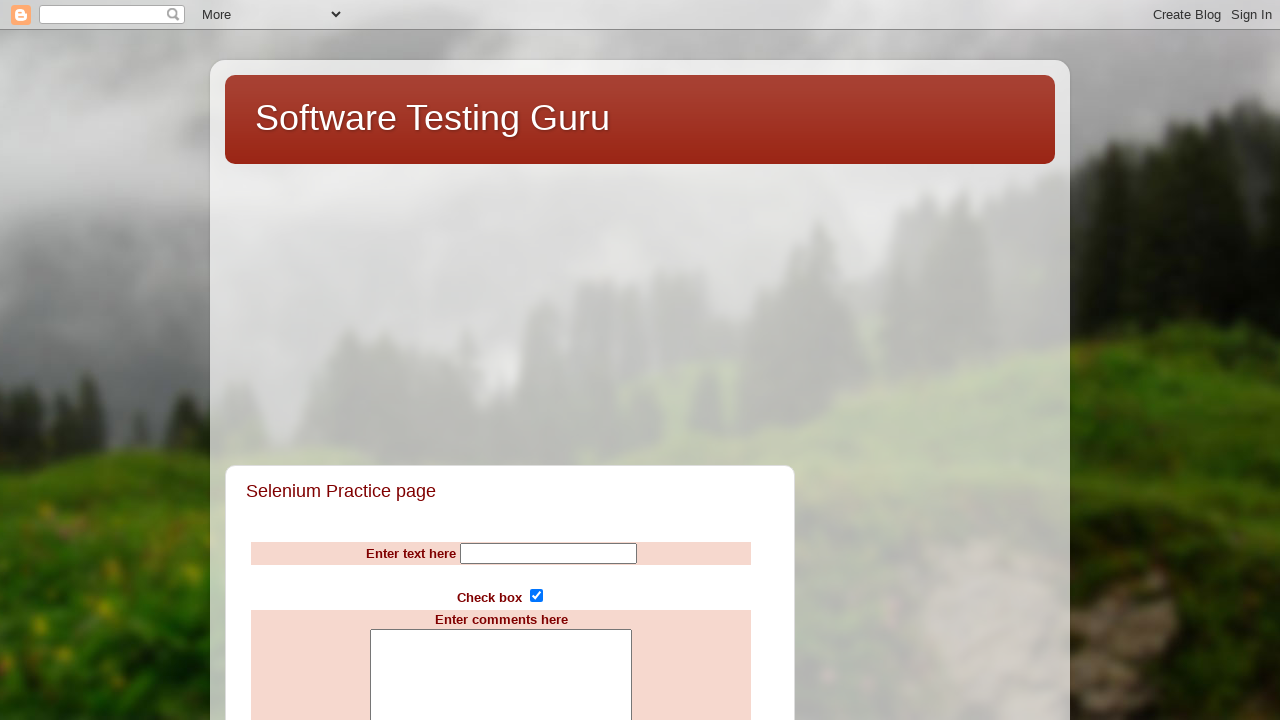

Target table cell element became visible
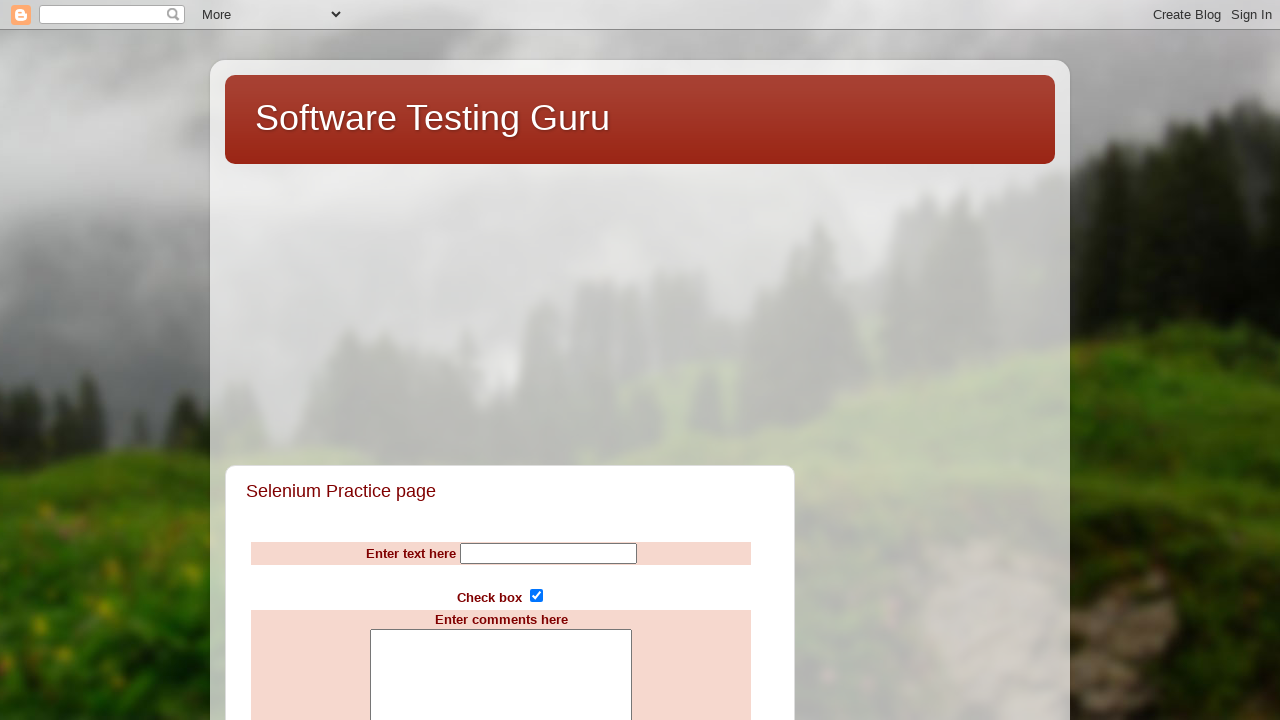

Retrieved background color CSS property value: rgb(246, 216, 206)
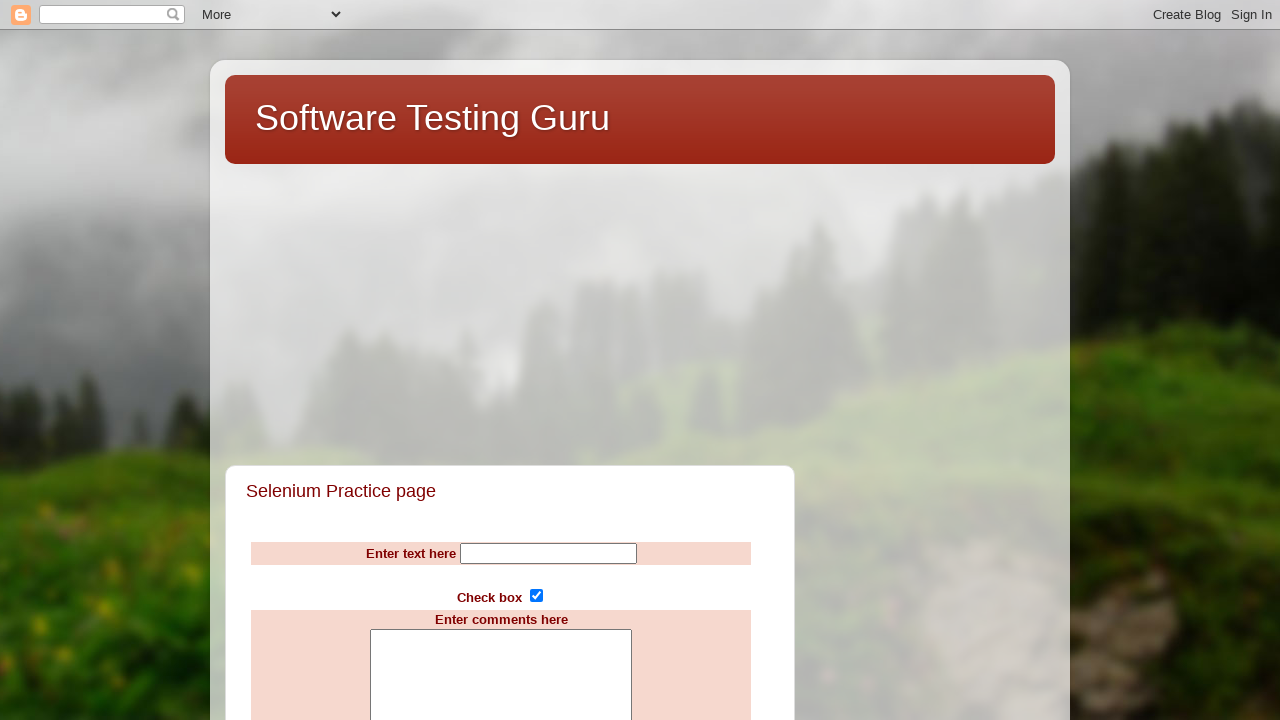

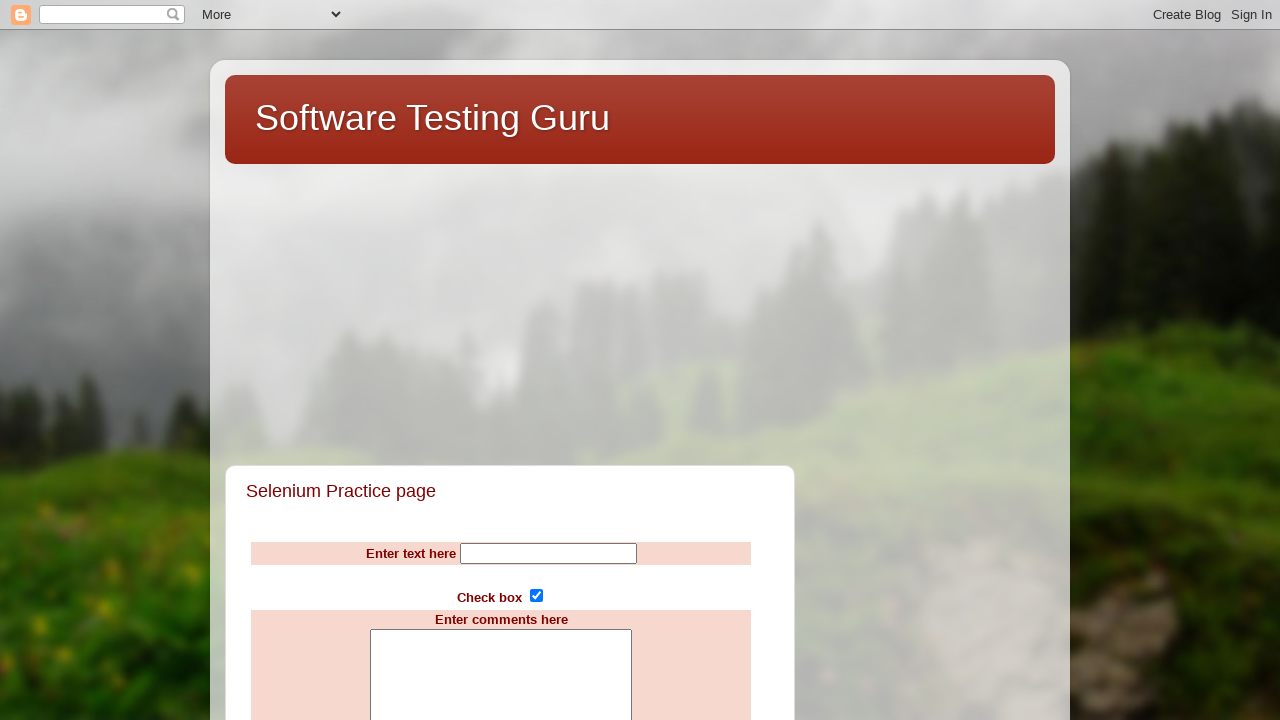